Tests the Personal Notes feature by adding multiple notes with titles and content, then searching for a specific note by title.

Starting URL: https://material.playwrightvn.com/

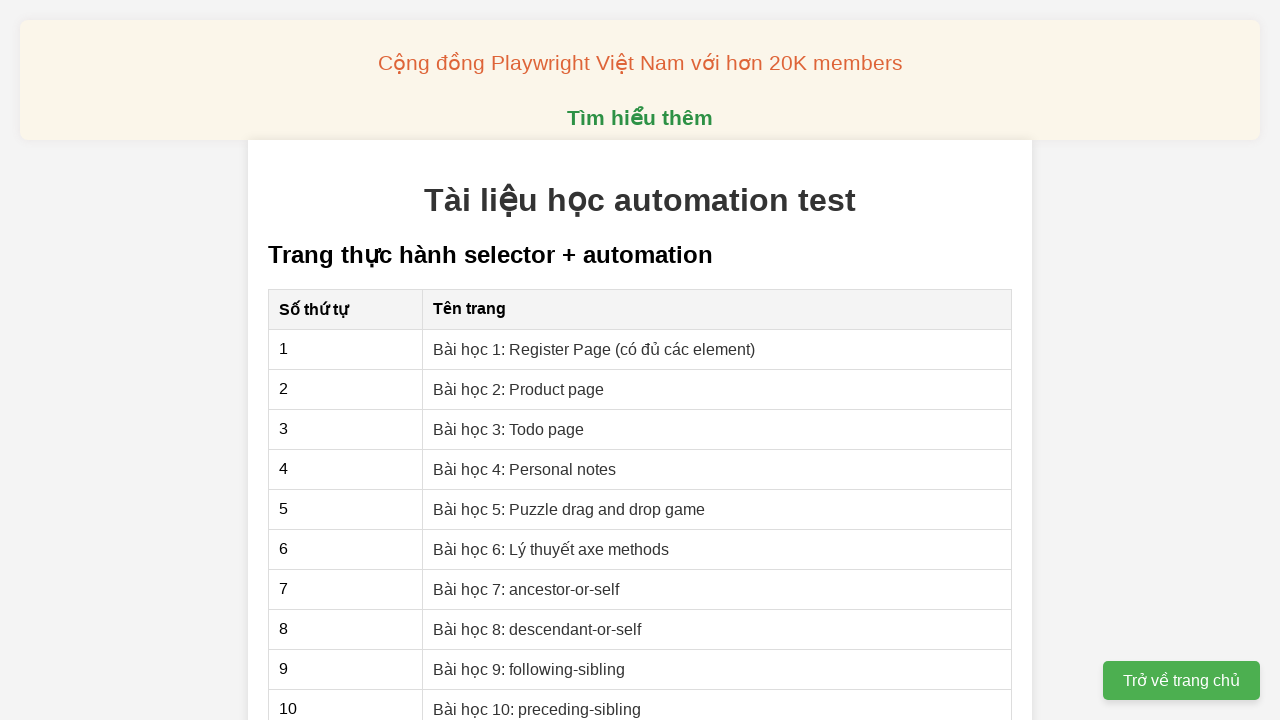

Clicked on Personal Notes lesson link at (525, 469) on xpath=//a[contains(text(),'Bài học 4: Personal notes')]
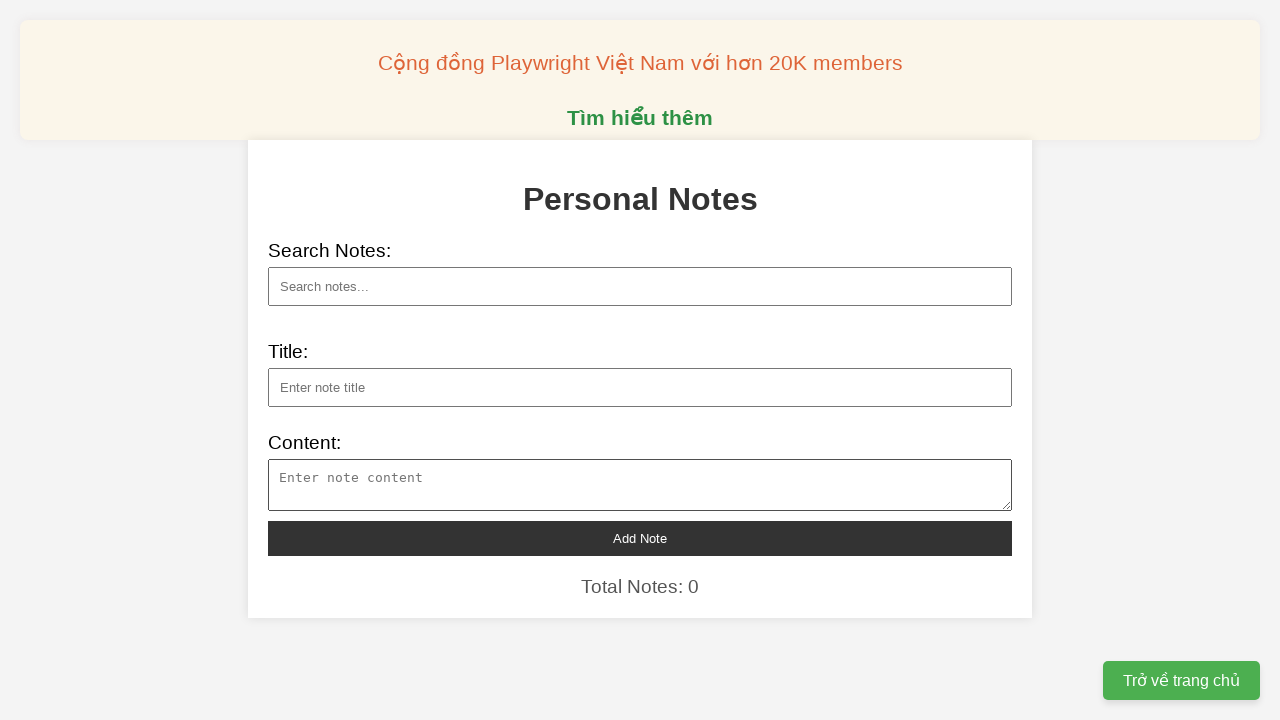

Personal Notes page loaded and note title field is visible
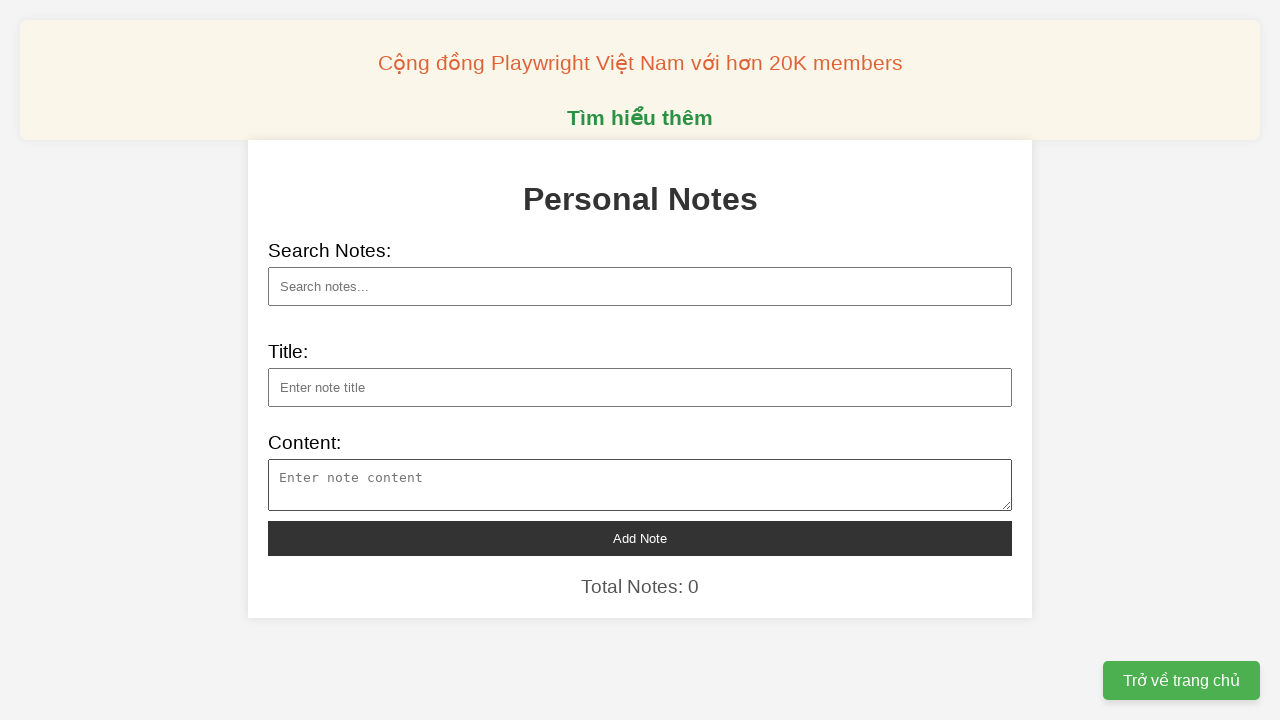

Filled note title: 'Breaking News: Technology Advances' on #note-title
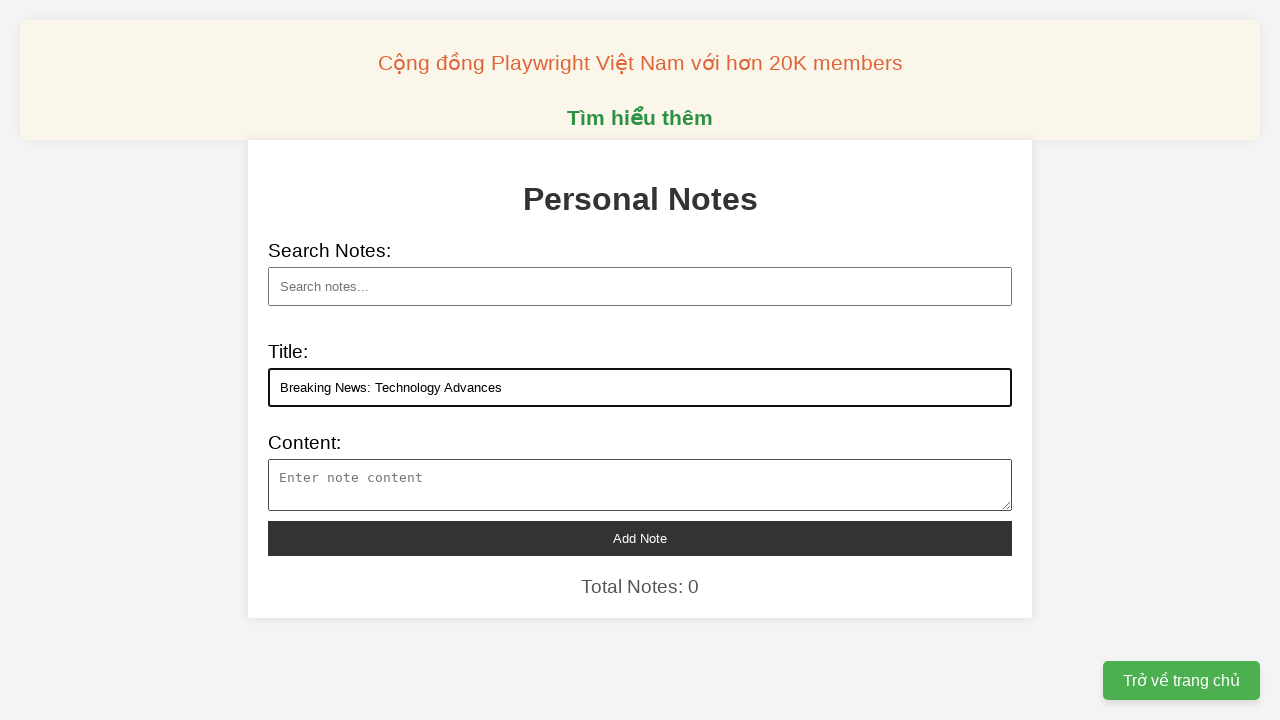

Filled note content with 60 characters on #note-content
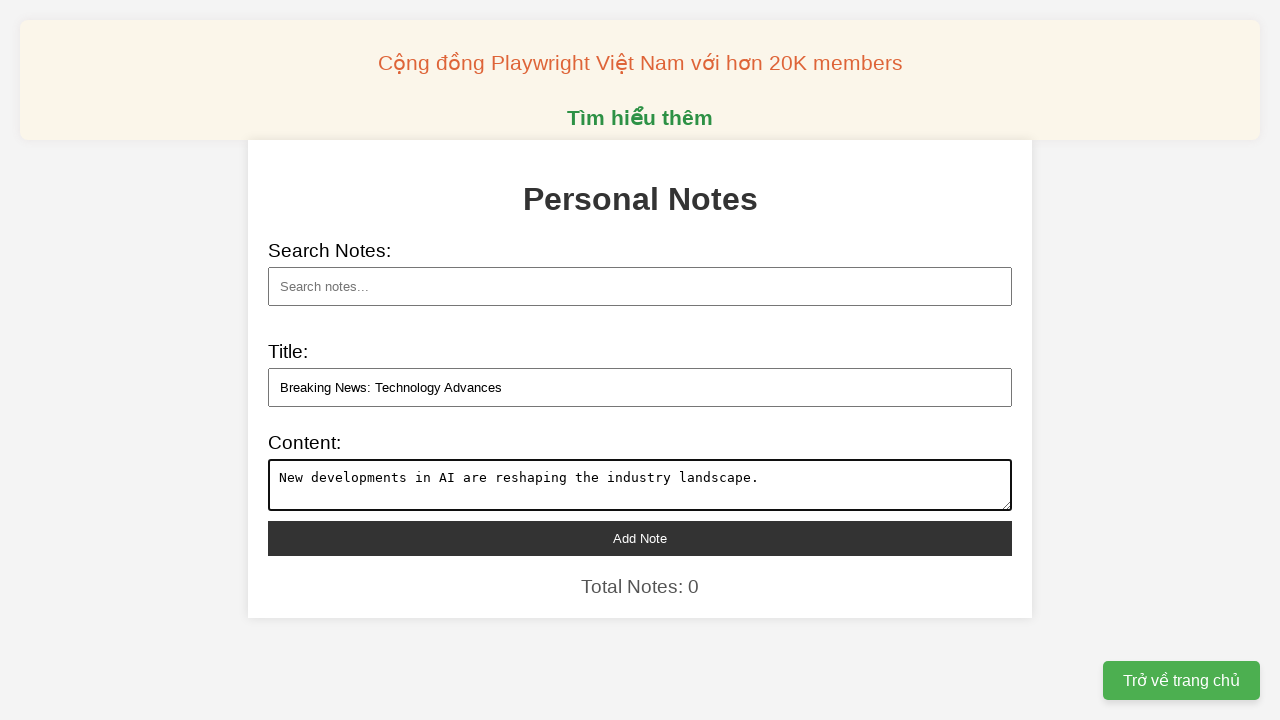

Clicked add note button (note 1/10) at (640, 538) on #add-note
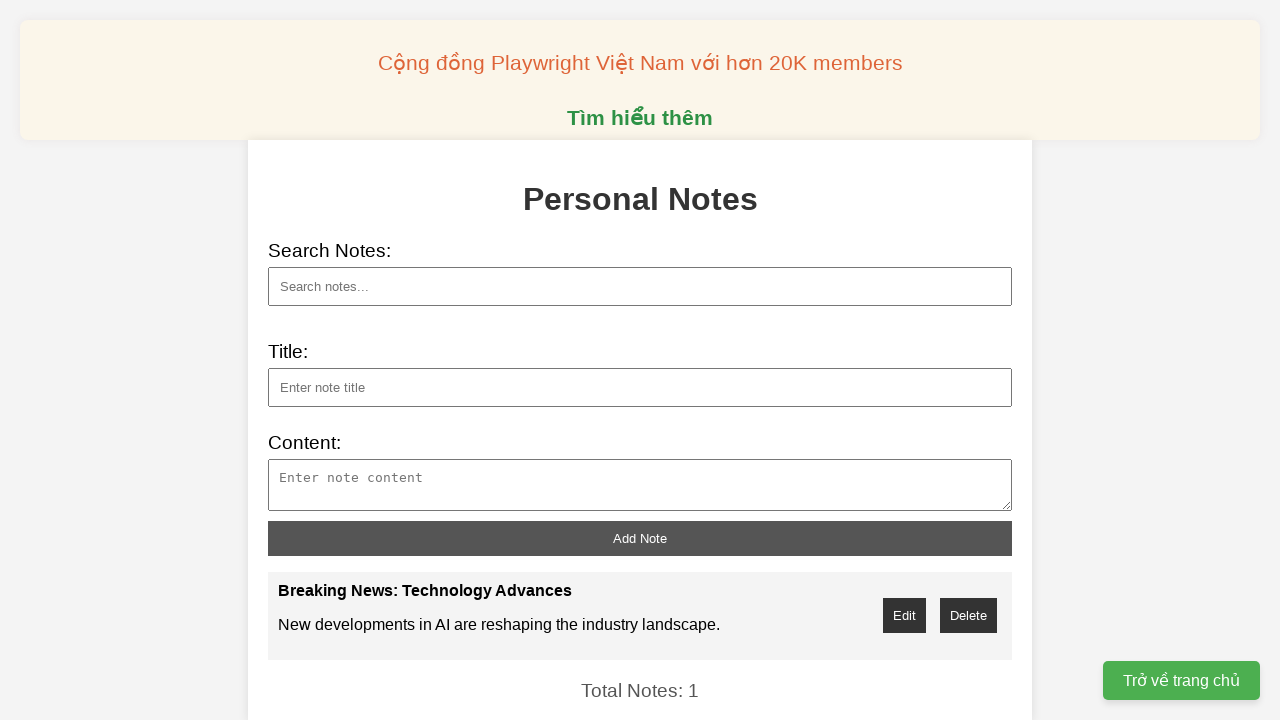

Filled note title: 'Economic Report: Market Trends' on #note-title
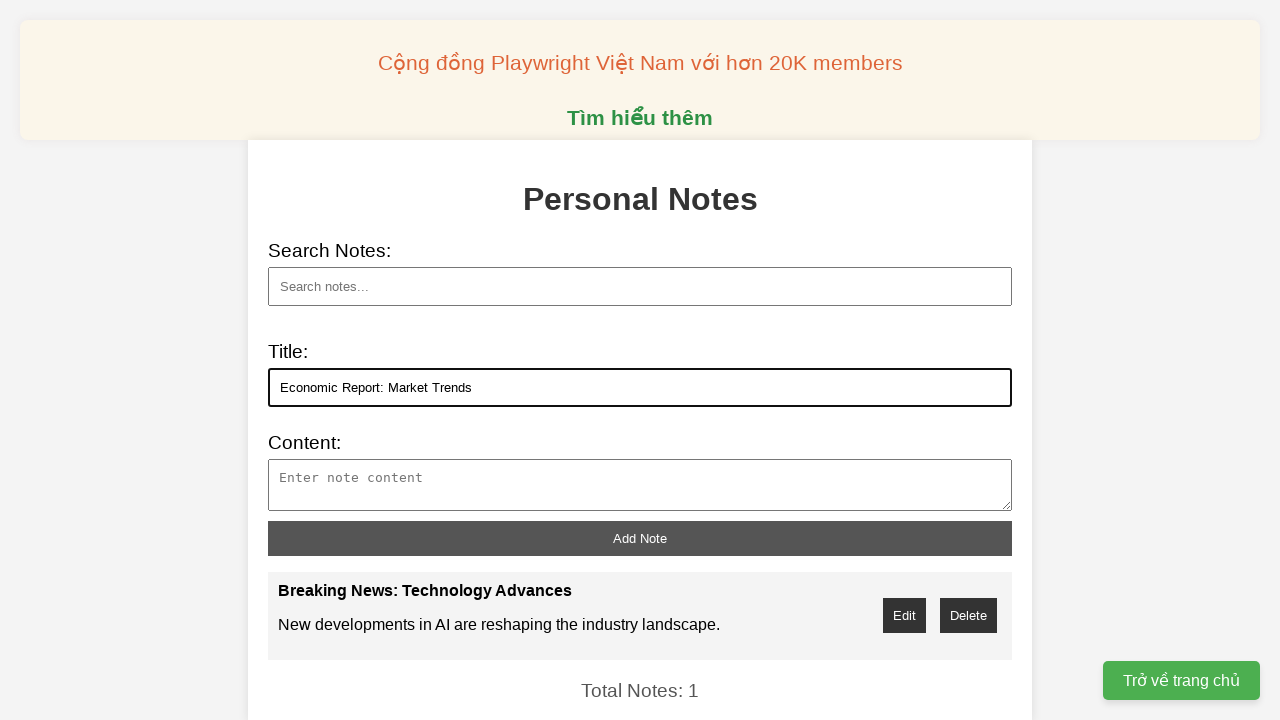

Filled note content with 48 characters on #note-content
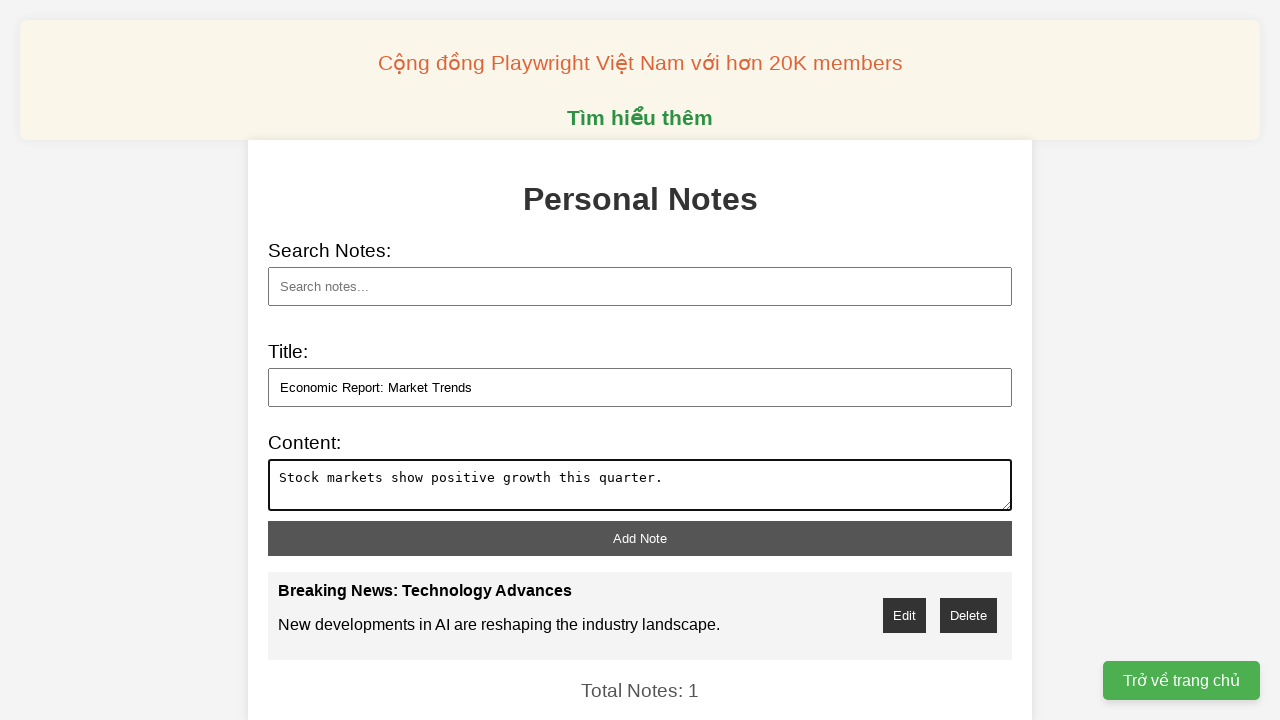

Clicked add note button (note 2/10) at (640, 538) on #add-note
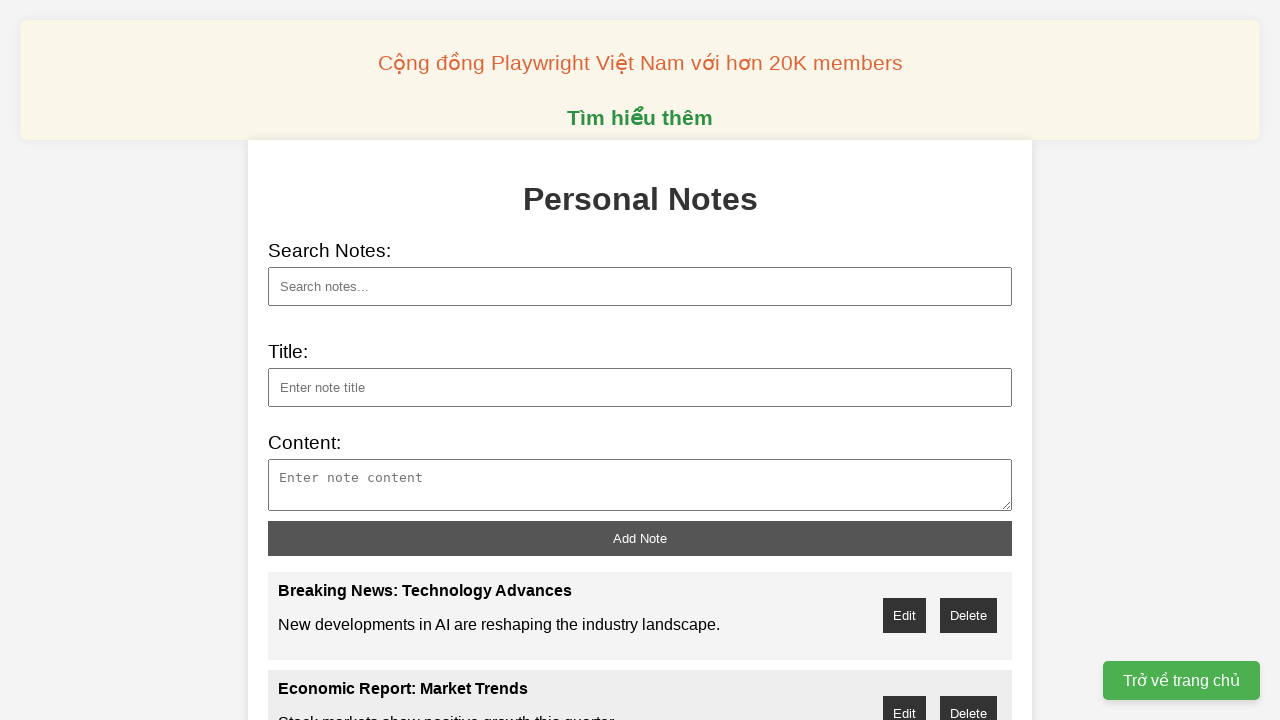

Filled note title: 'Sports Update: Championship Results' on #note-title
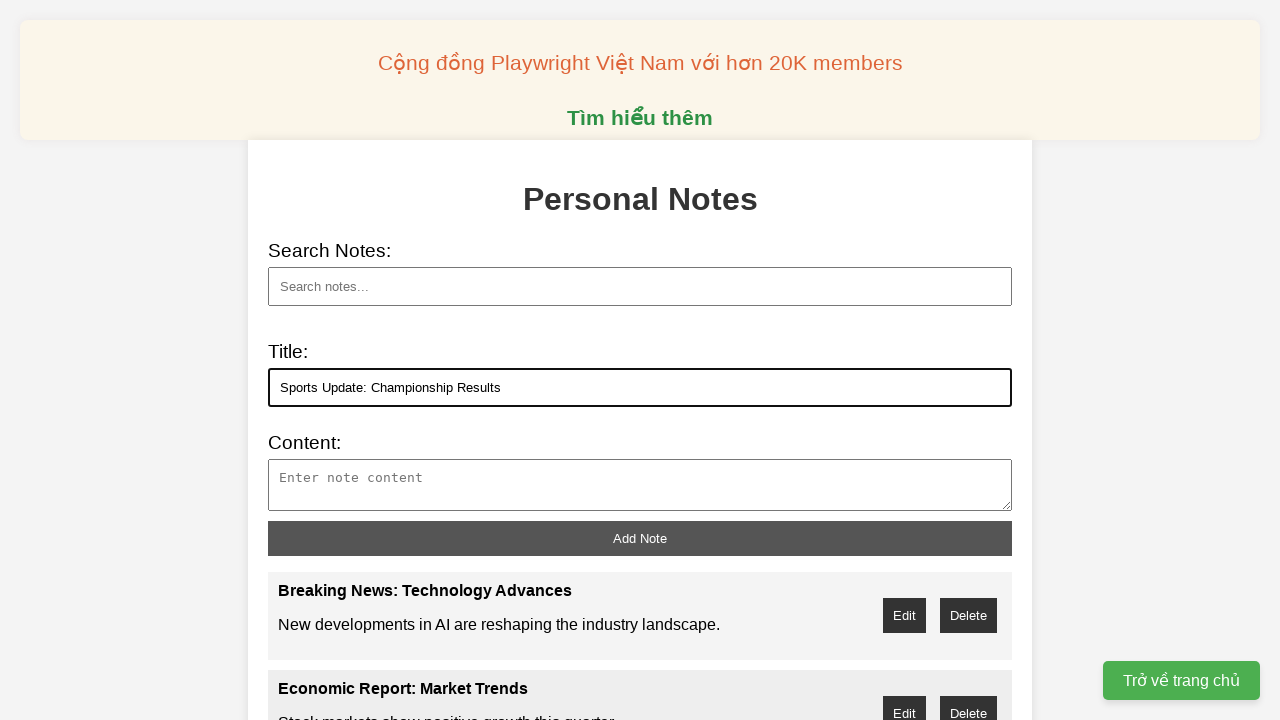

Filled note content with 66 characters on #note-content
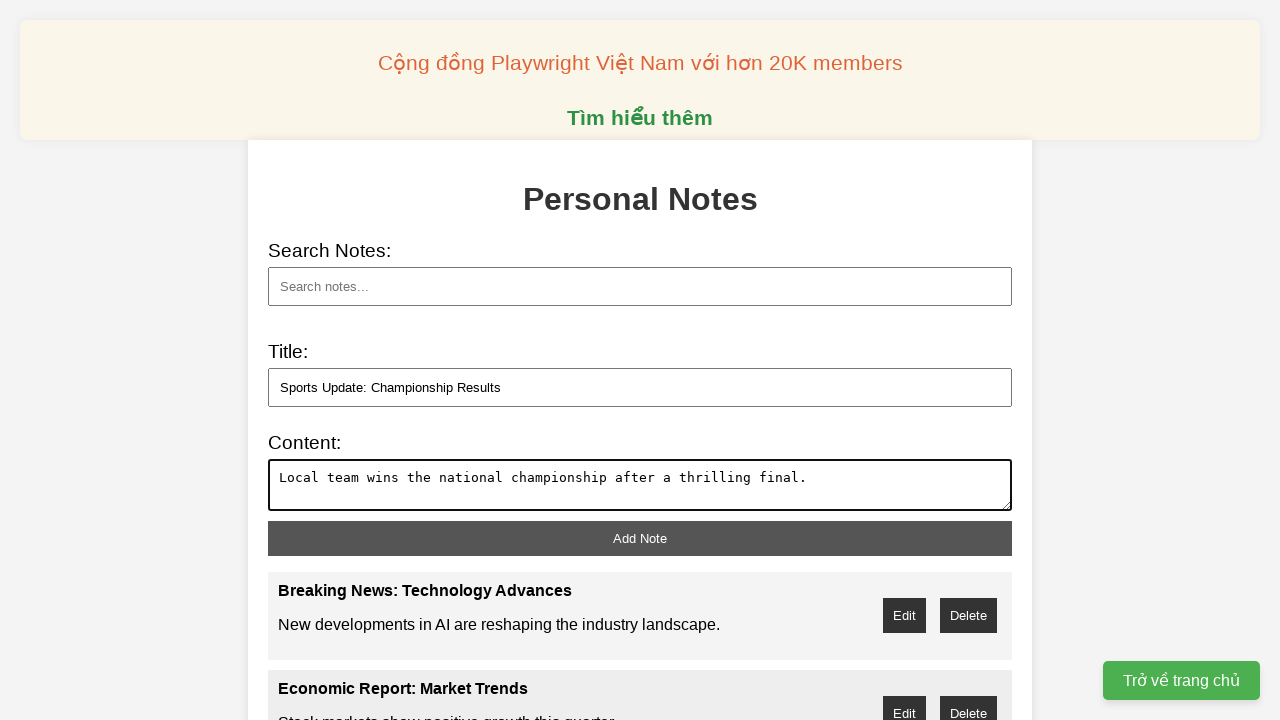

Clicked add note button (note 3/10) at (640, 538) on #add-note
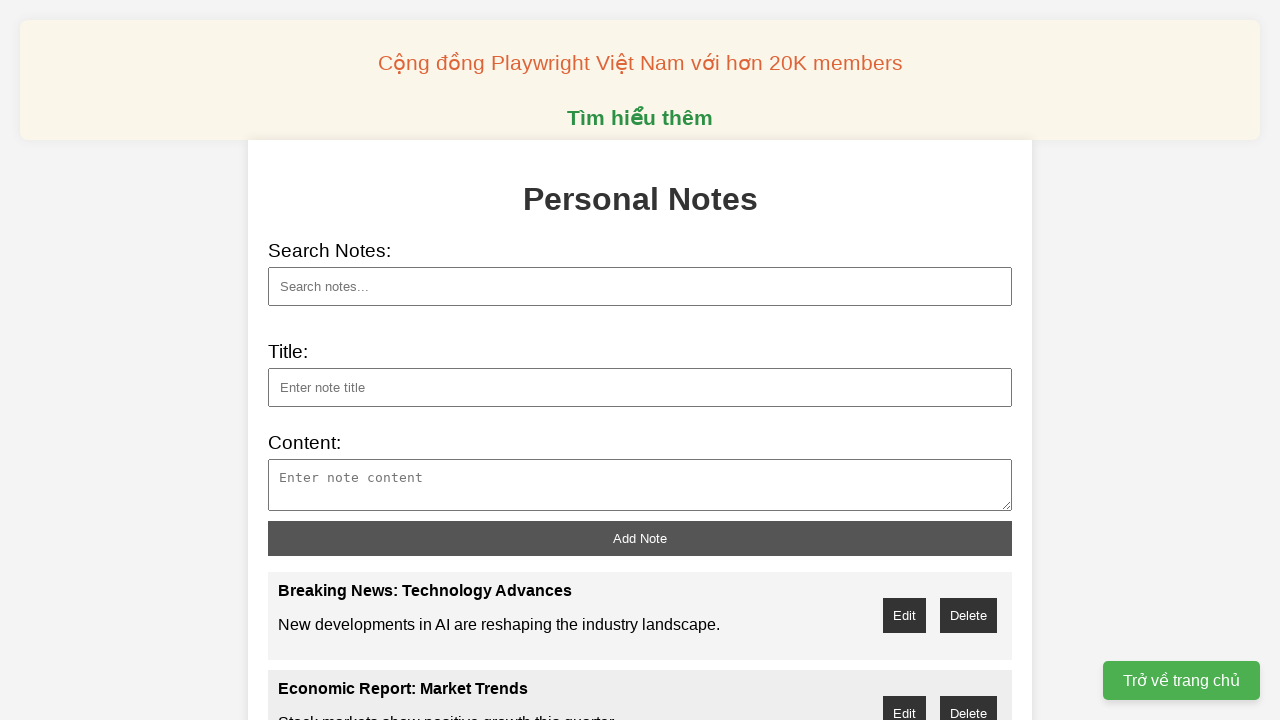

Filled note title: 'Weather Forecast: Weekend Outlook' on #note-title
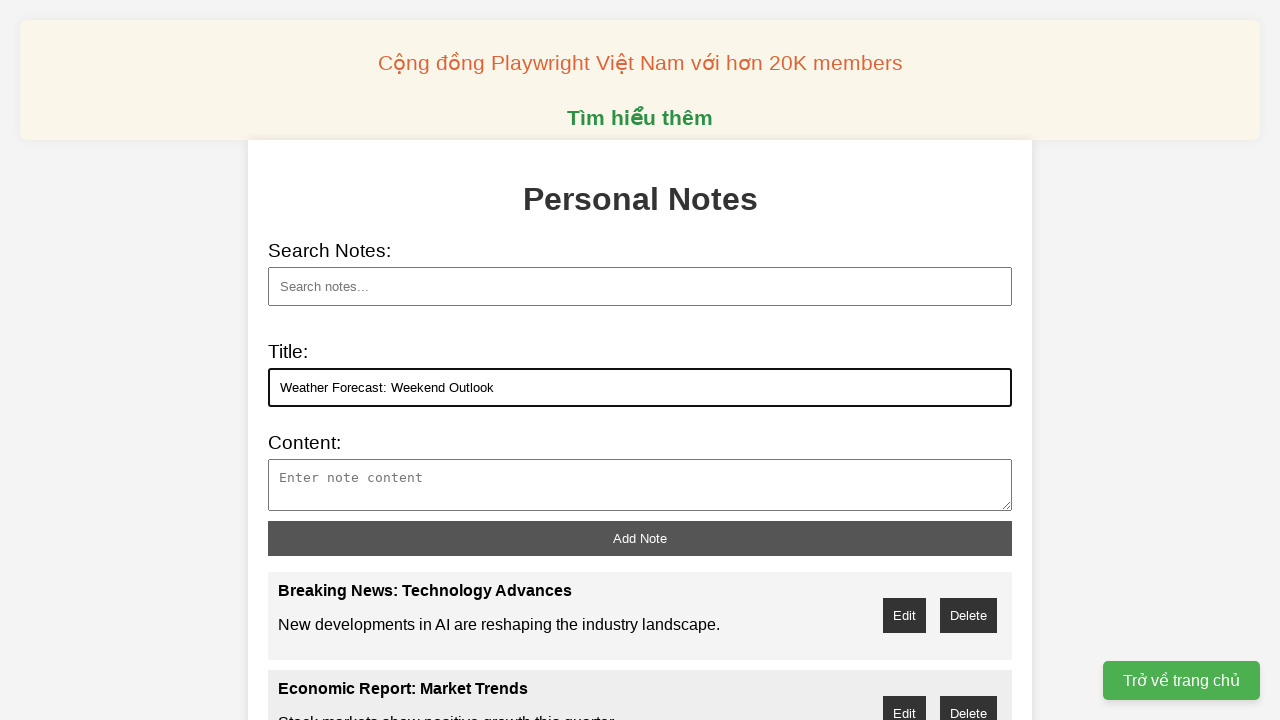

Filled note content with 67 characters on #note-content
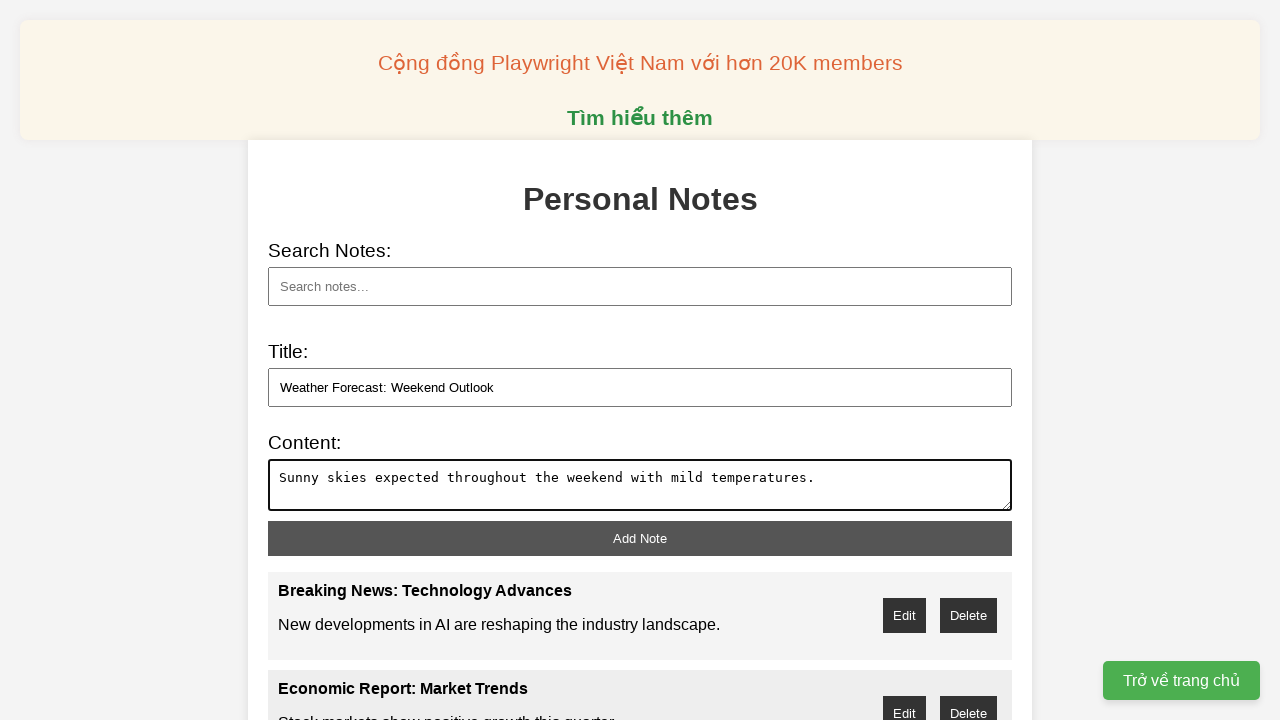

Clicked add note button (note 4/10) at (640, 538) on #add-note
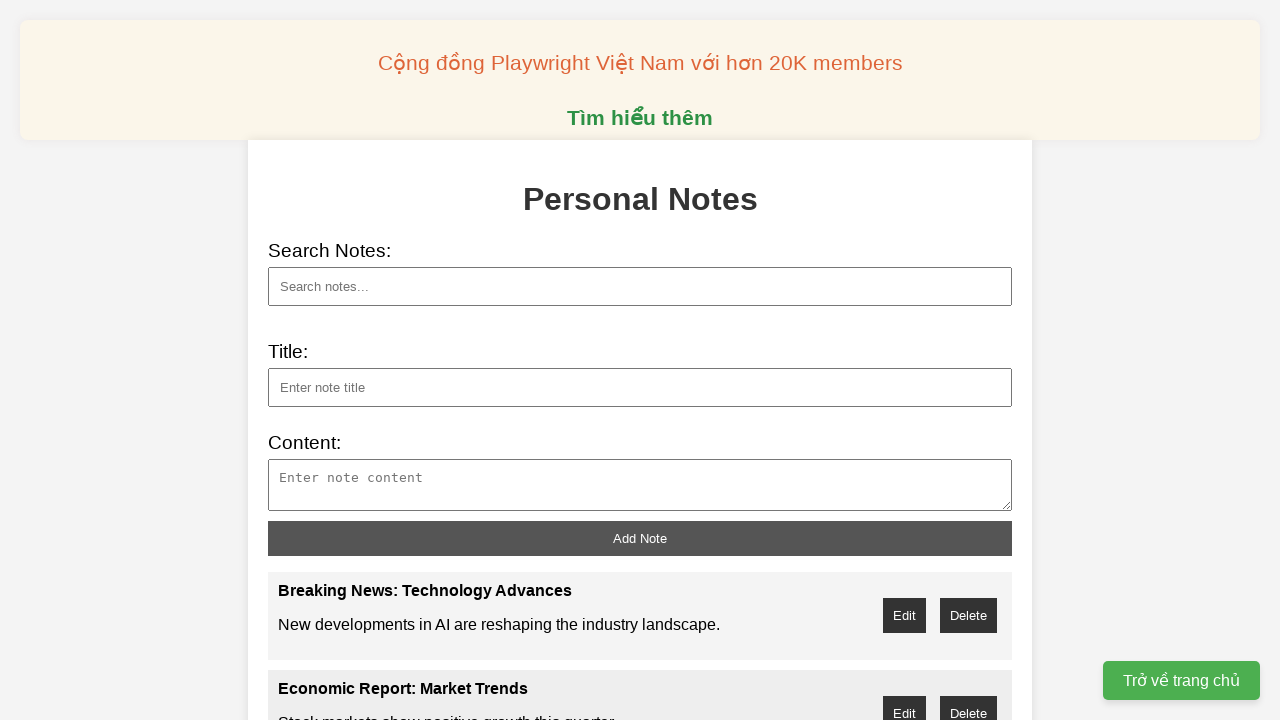

Filled note title: 'Health Tips: Staying Fit' on #note-title
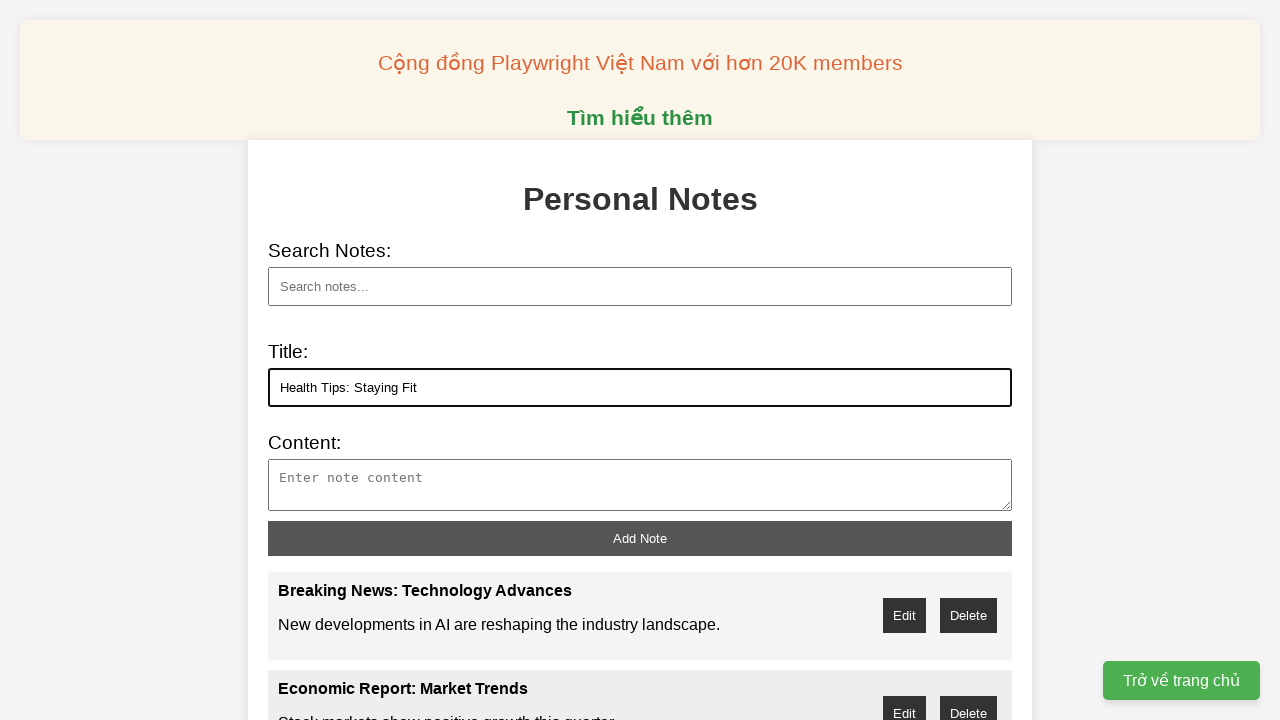

Filled note content with 66 characters on #note-content
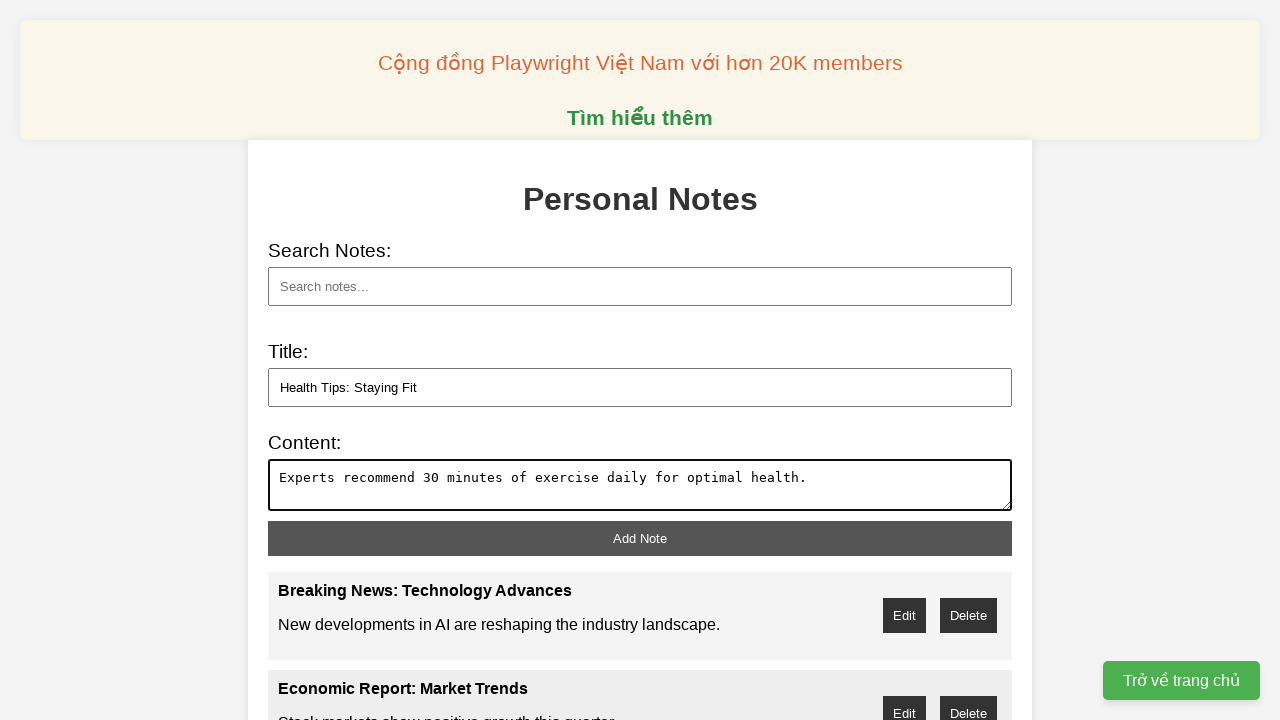

Clicked add note button (note 5/10) at (640, 538) on #add-note
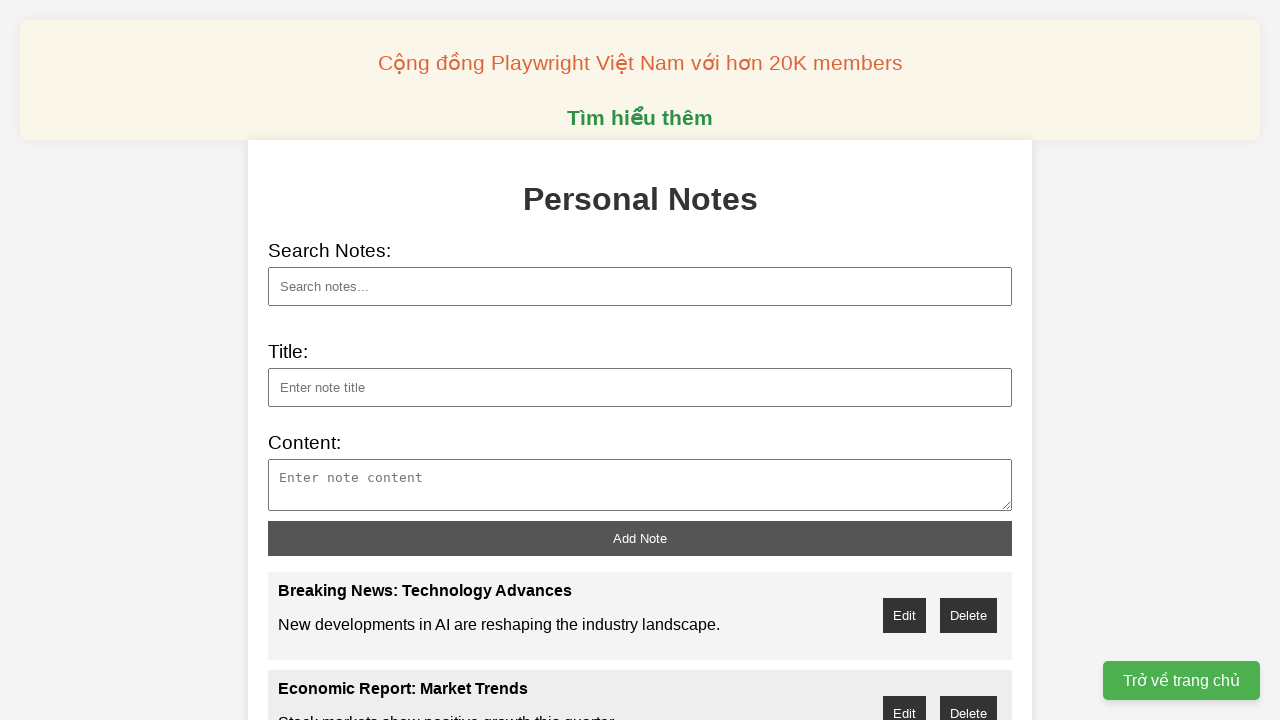

Filled note title: 'Travel Guide: Top Destinations' on #note-title
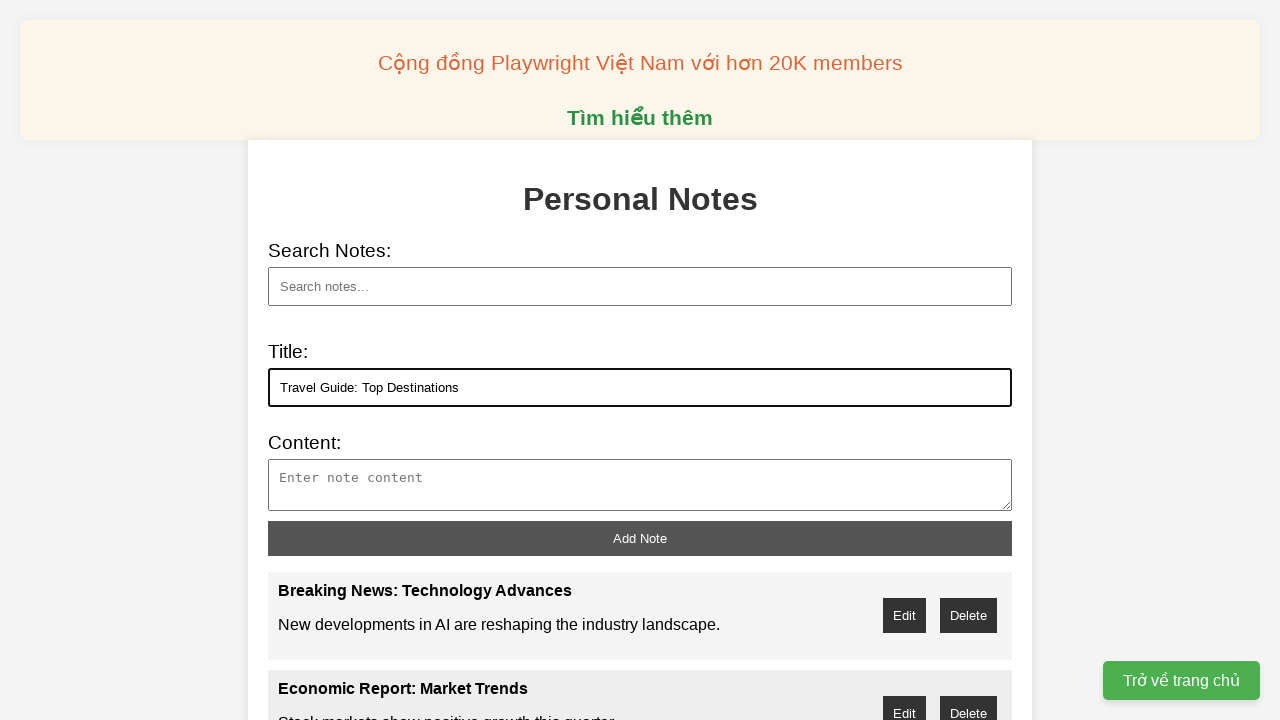

Filled note content with 64 characters on #note-content
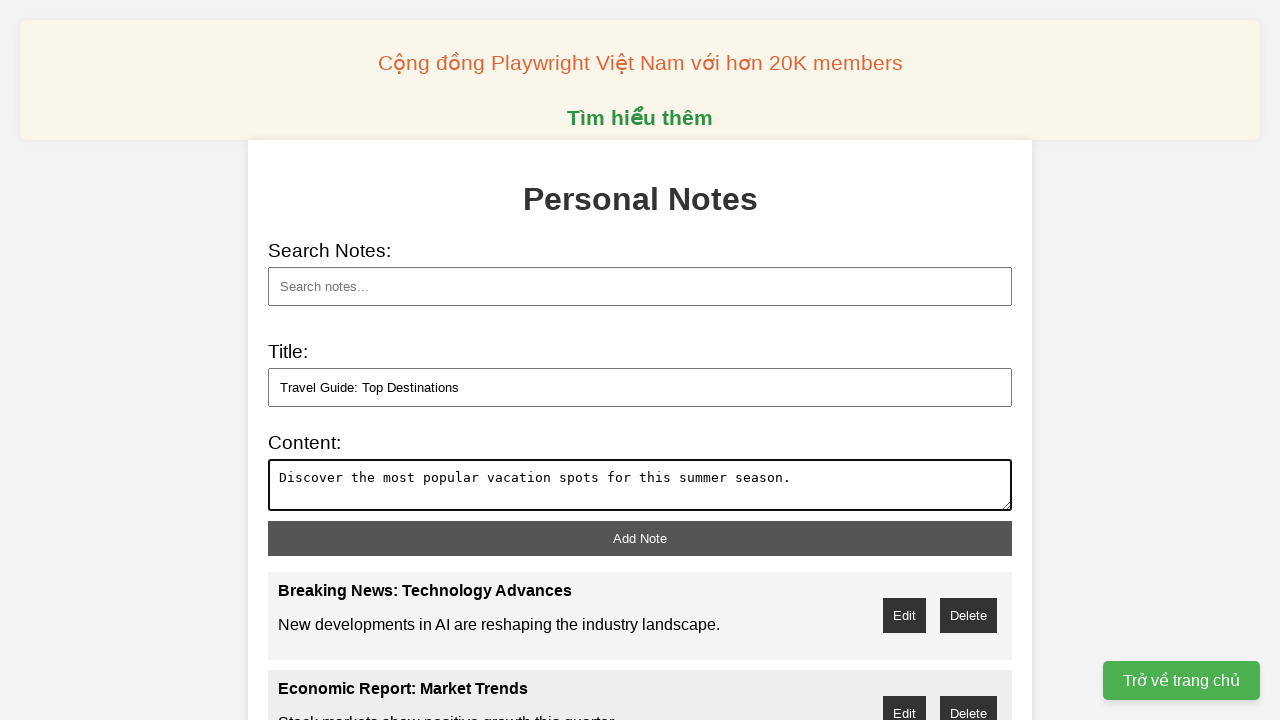

Clicked add note button (note 6/10) at (640, 538) on #add-note
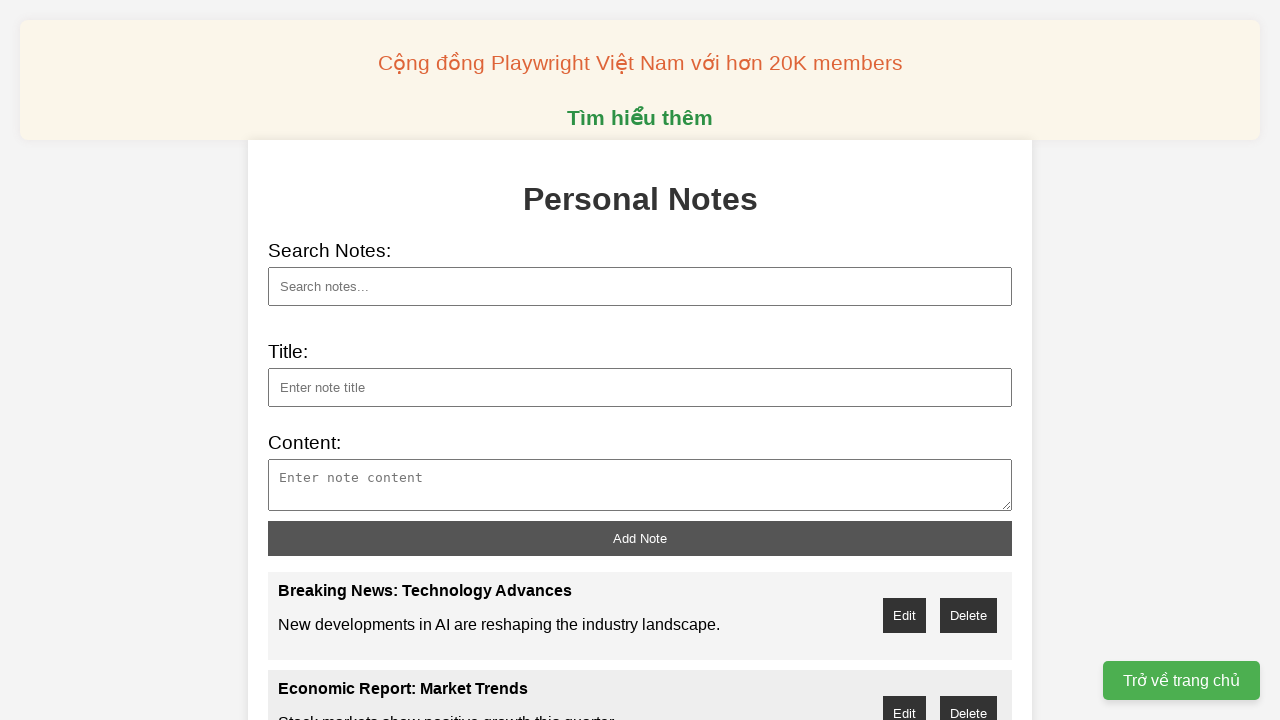

Filled note title: 'Food Review: New Restaurant' on #note-title
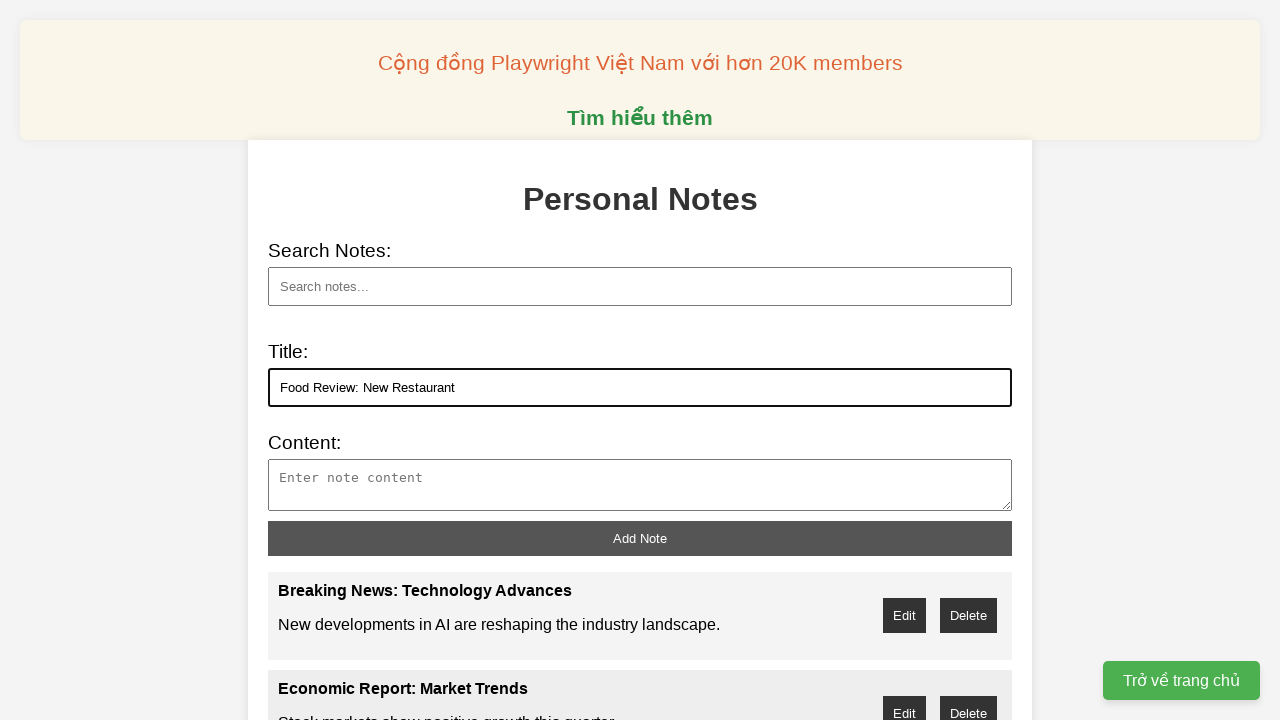

Filled note content with 62 characters on #note-content
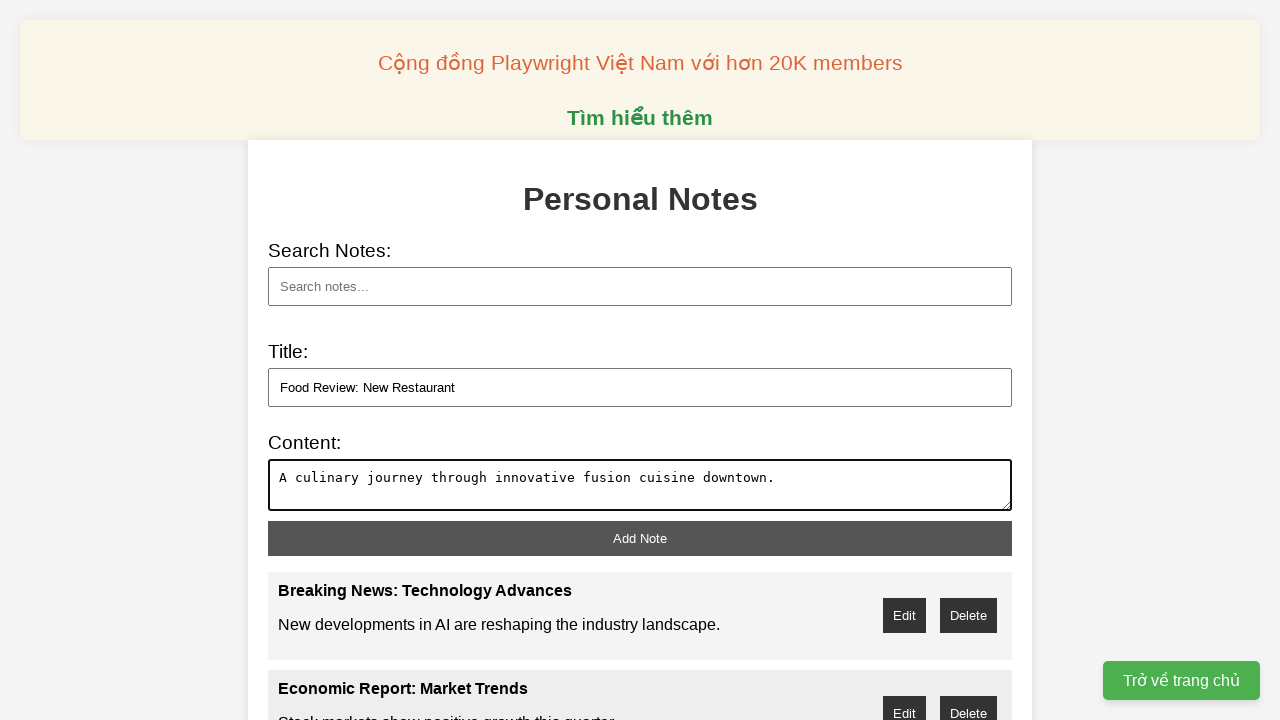

Clicked add note button (note 7/10) at (640, 538) on #add-note
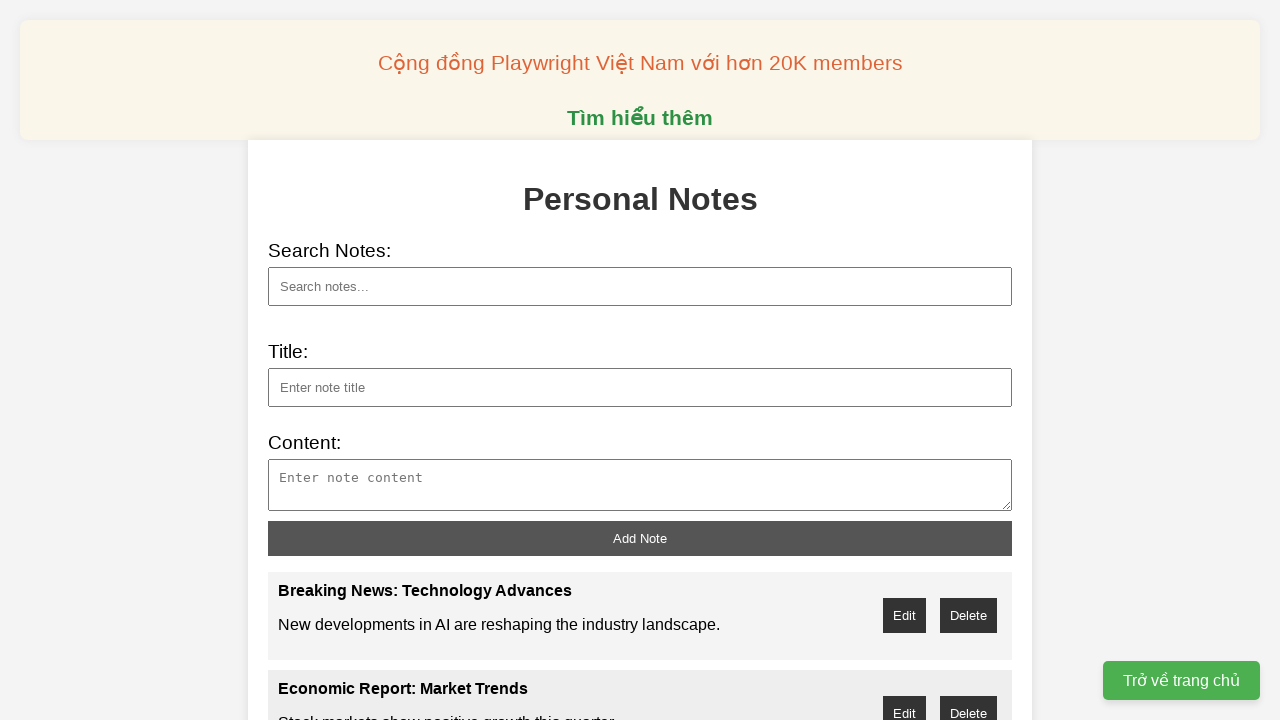

Filled note title: 'Education News: University Rankings' on #note-title
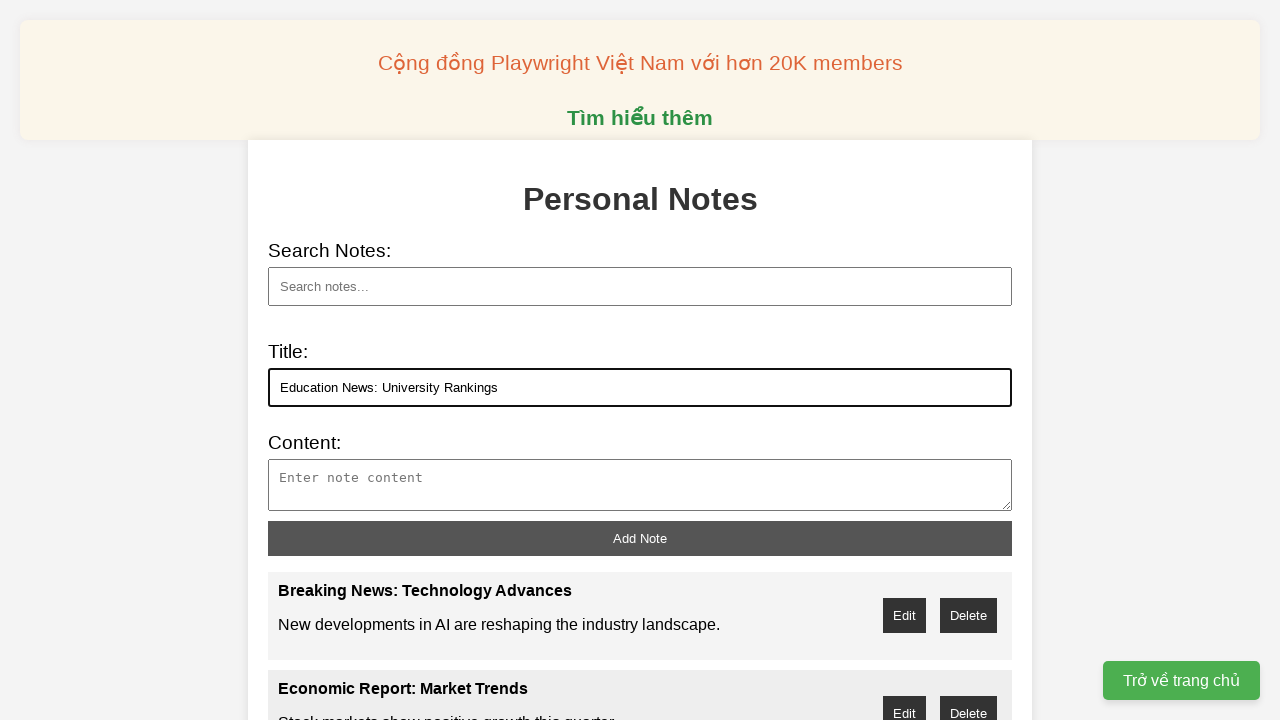

Filled note content with 65 characters on #note-content
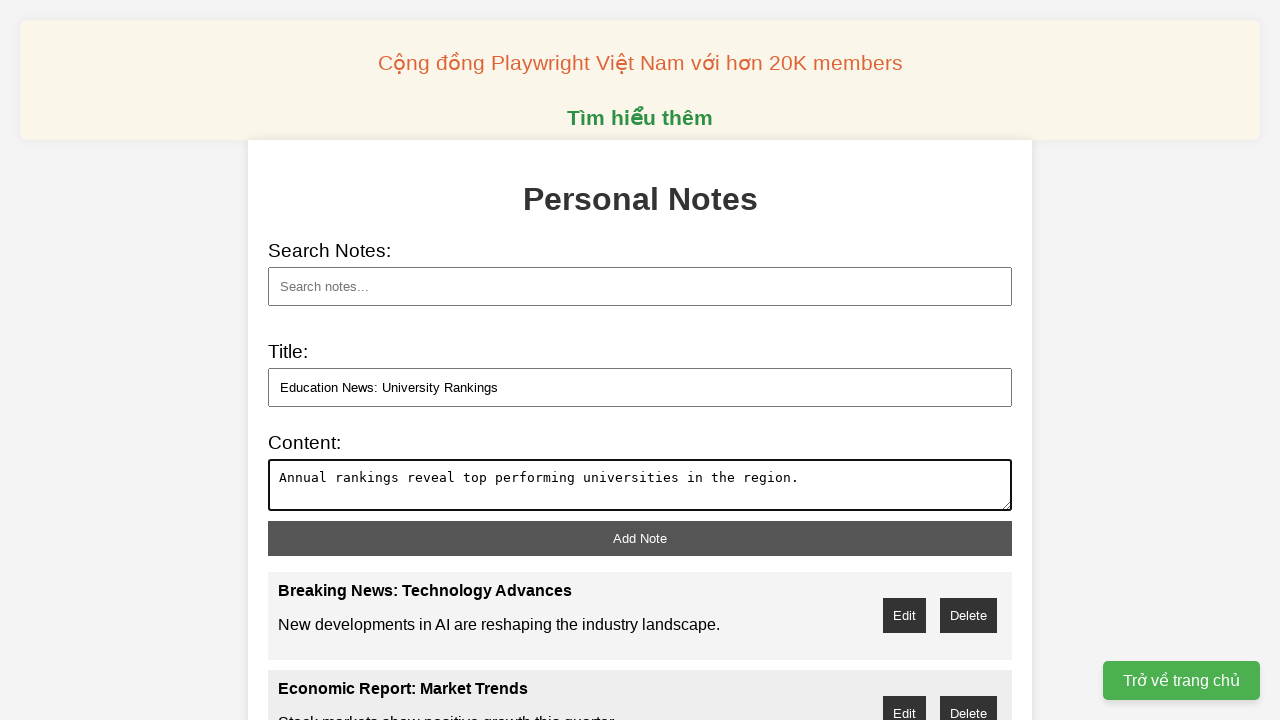

Clicked add note button (note 8/10) at (640, 538) on #add-note
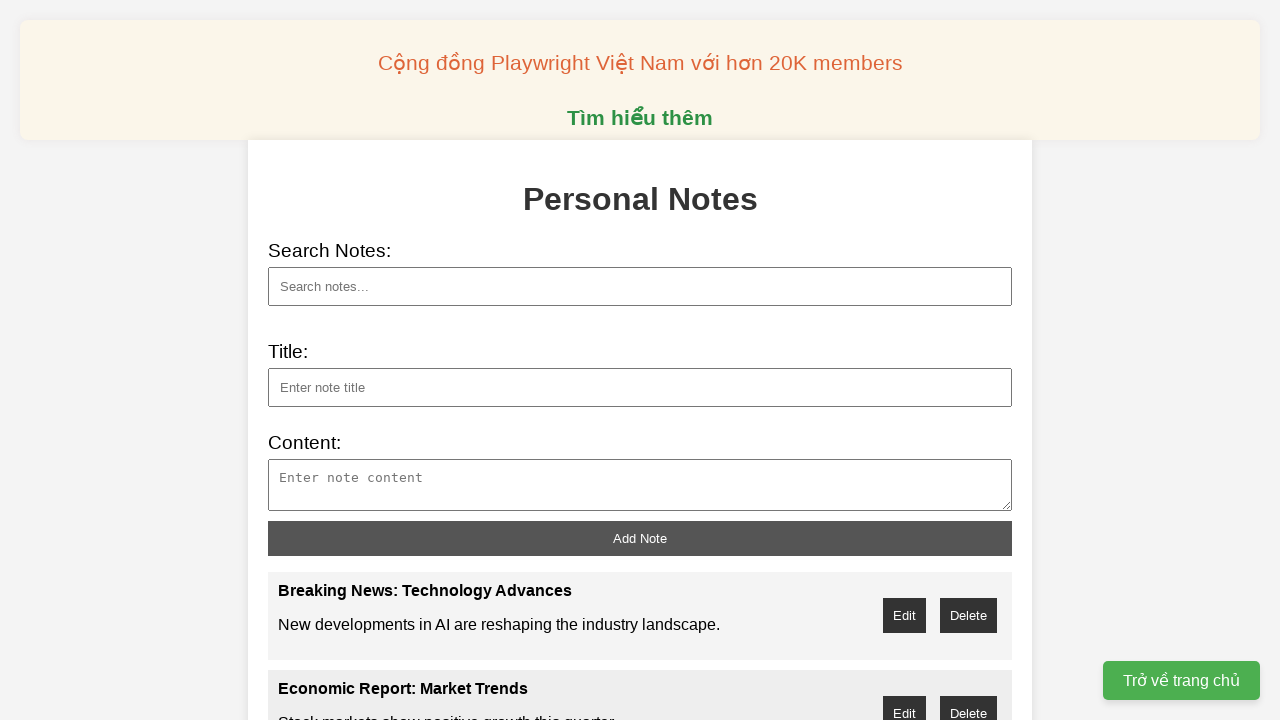

Filled note title: 'Entertainment: Movie Premiere' on #note-title
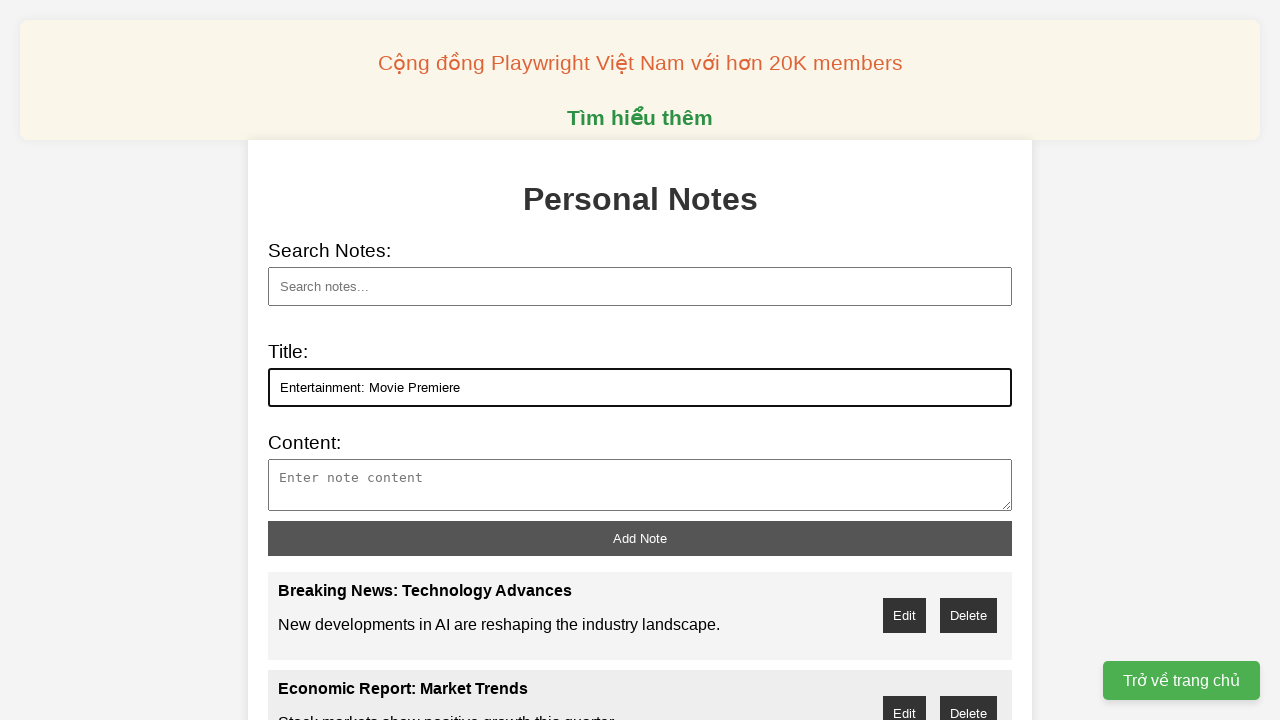

Filled note content with 66 characters on #note-content
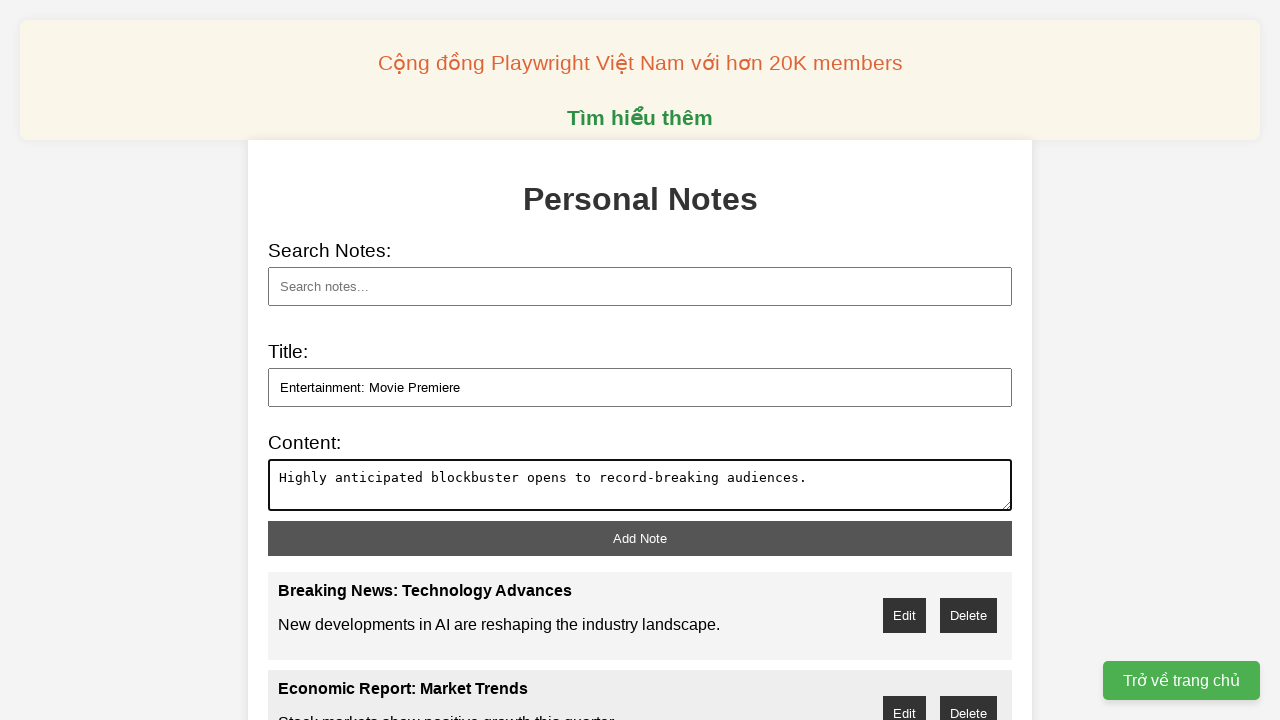

Clicked add note button (note 9/10) at (640, 538) on #add-note
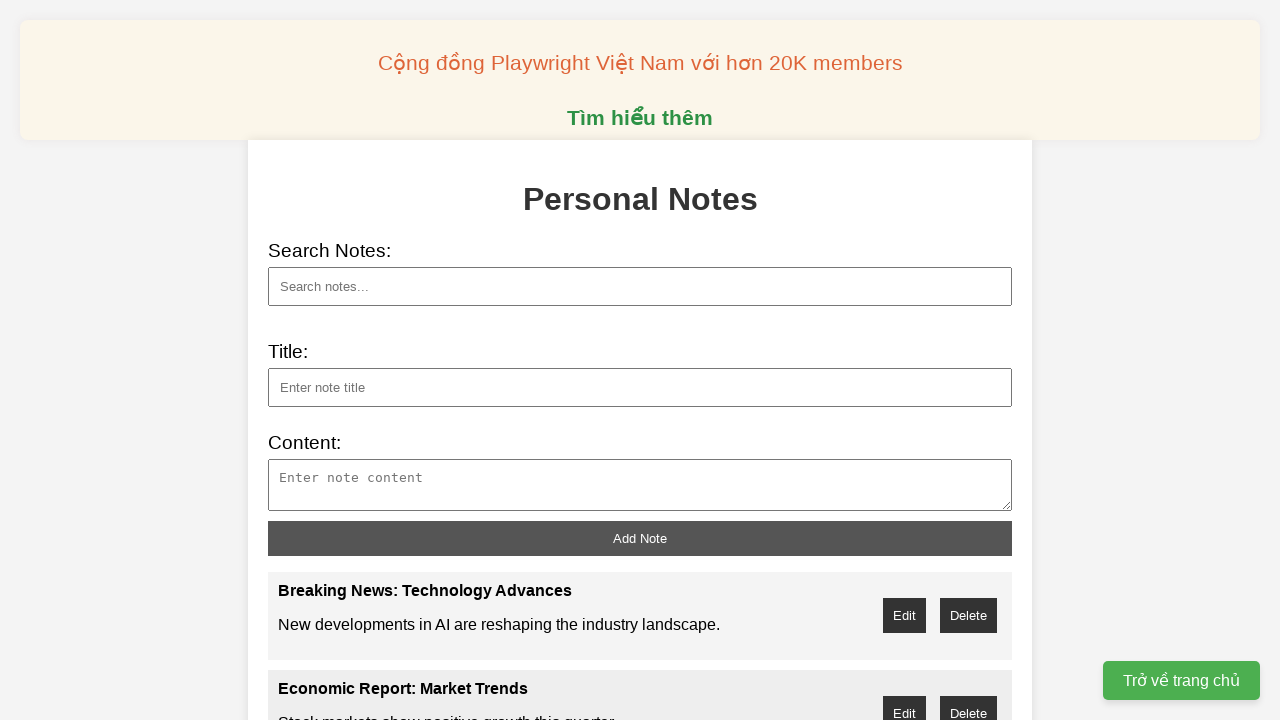

Filled note title: 'Science Discovery: Space Exploration' on #note-title
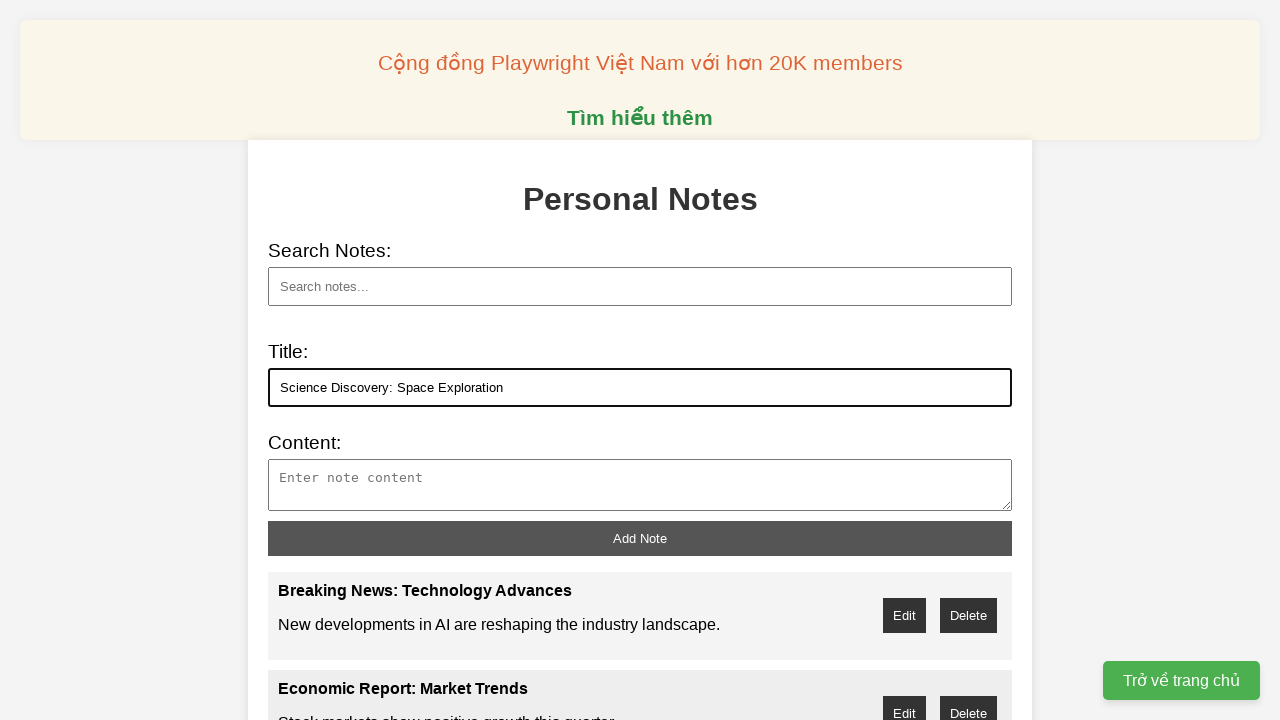

Filled note content with 63 characters on #note-content
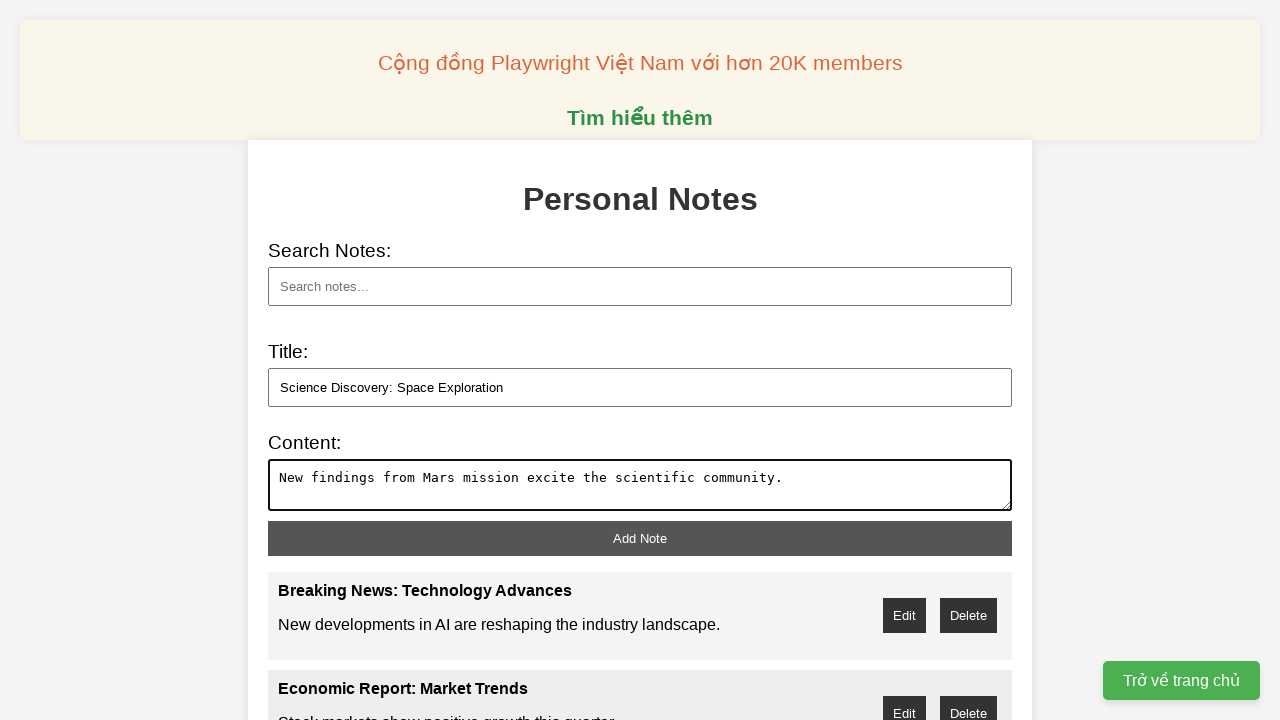

Clicked add note button (note 10/10) at (640, 538) on #add-note
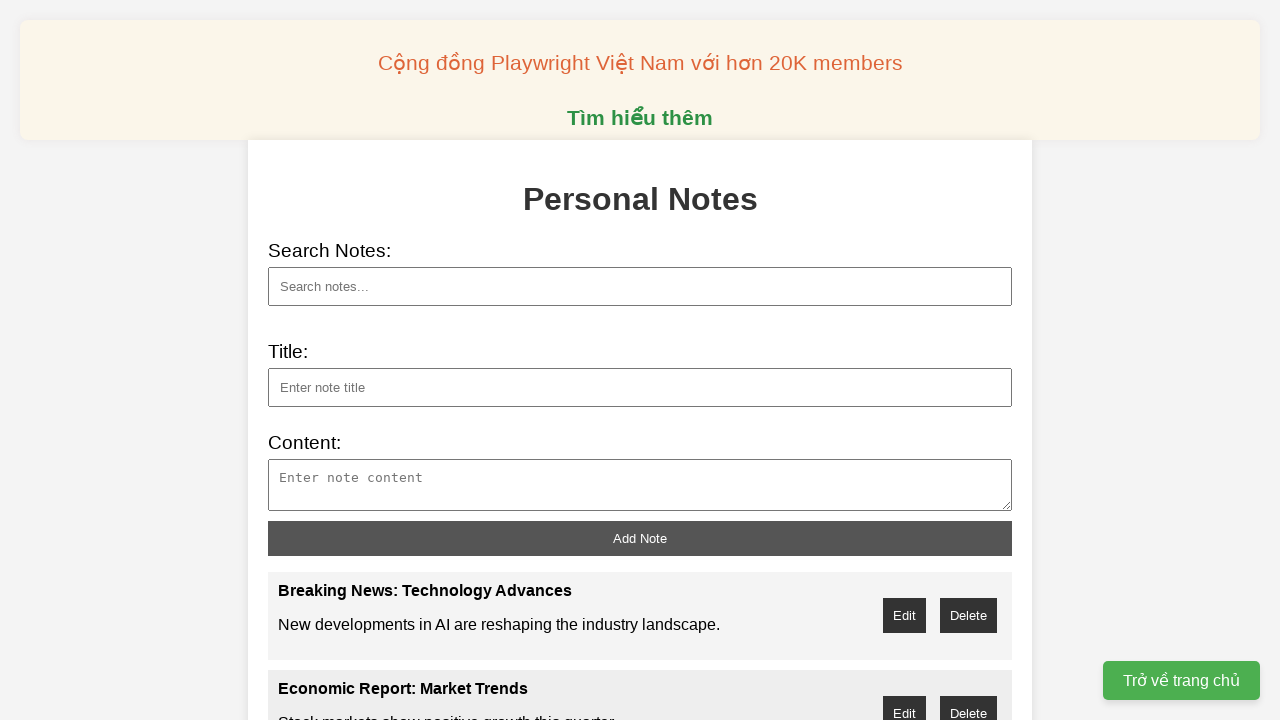

Searched for note with title: 'Economic Report: Market Trends' on #search
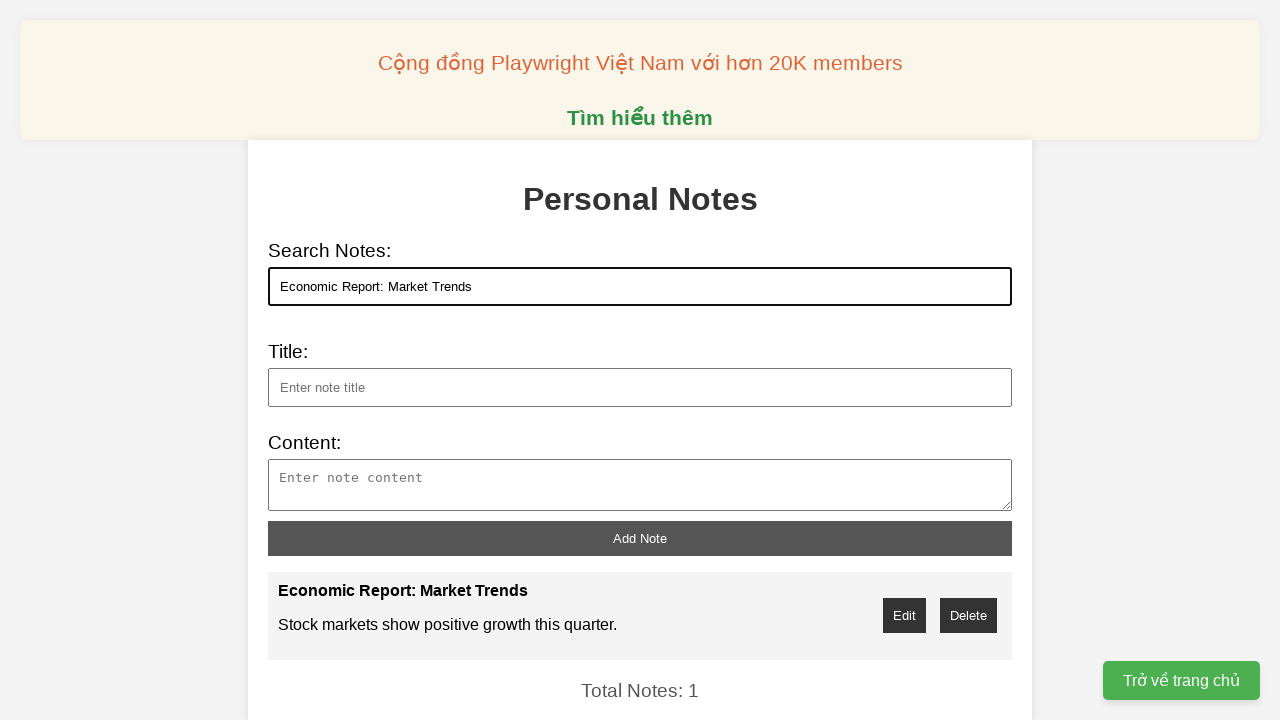

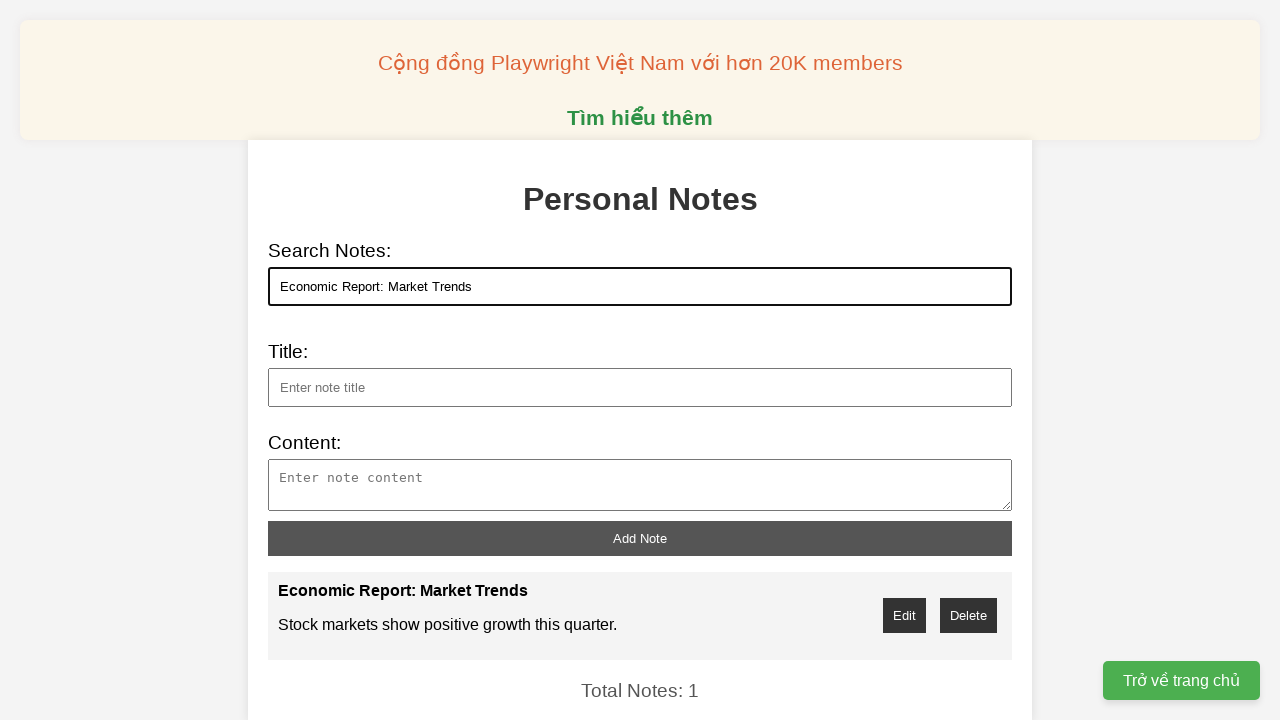